Tests file download functionality by clicking on a download link and verifying the file is downloaded

Starting URL: https://the-internet.herokuapp.com/download

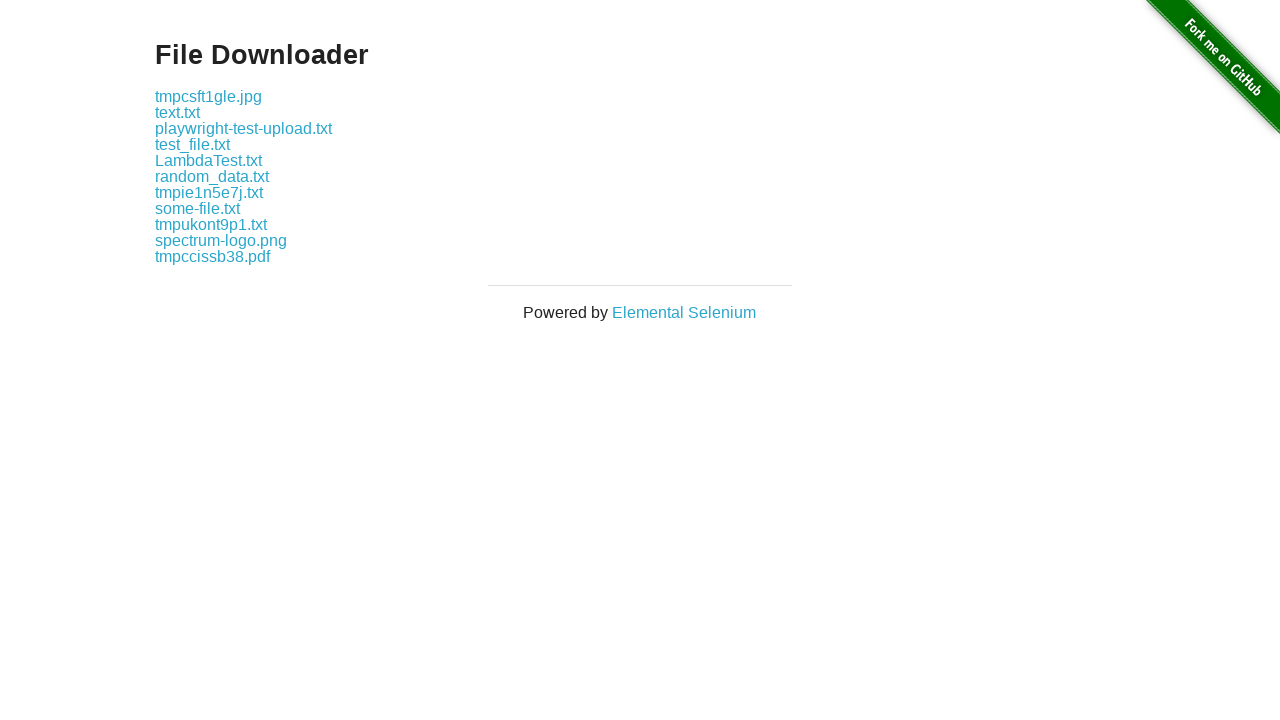

Clicked on file download link 'some-file.txt' at (198, 208) on xpath=//a[text()='some-file.txt']
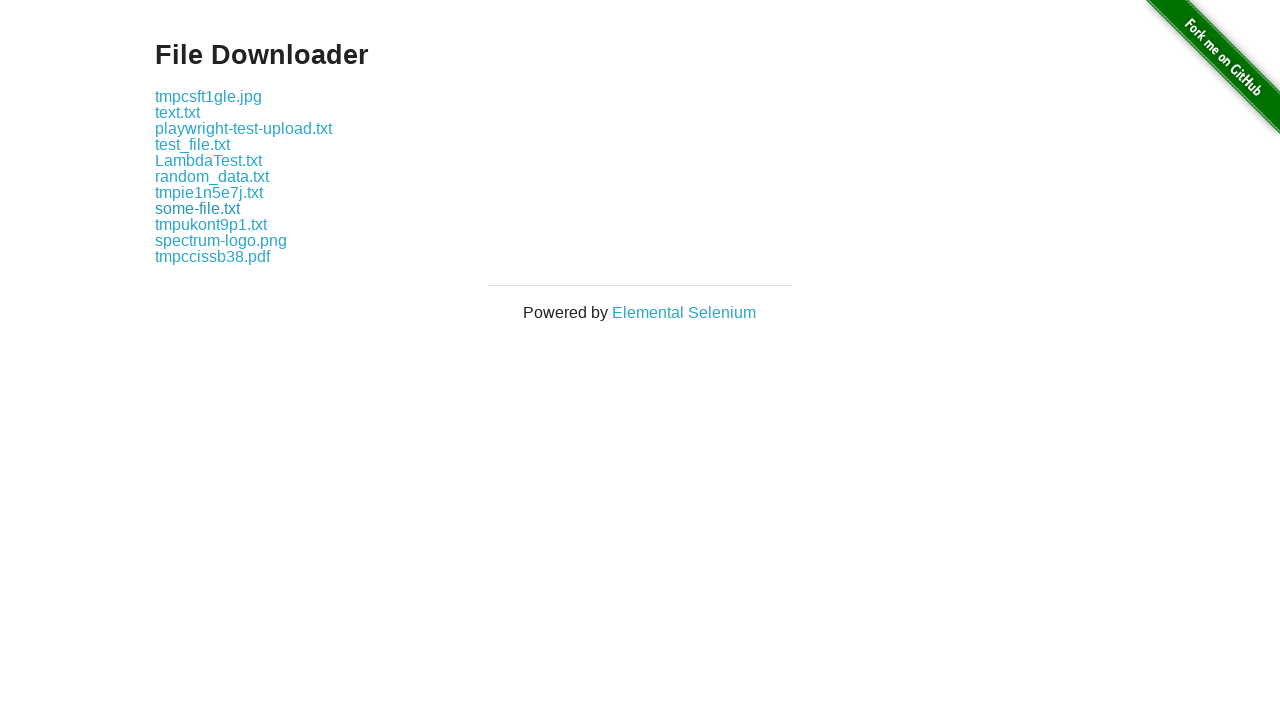

Download started and file download object captured at (198, 208) on xpath=//a[text()='some-file.txt']
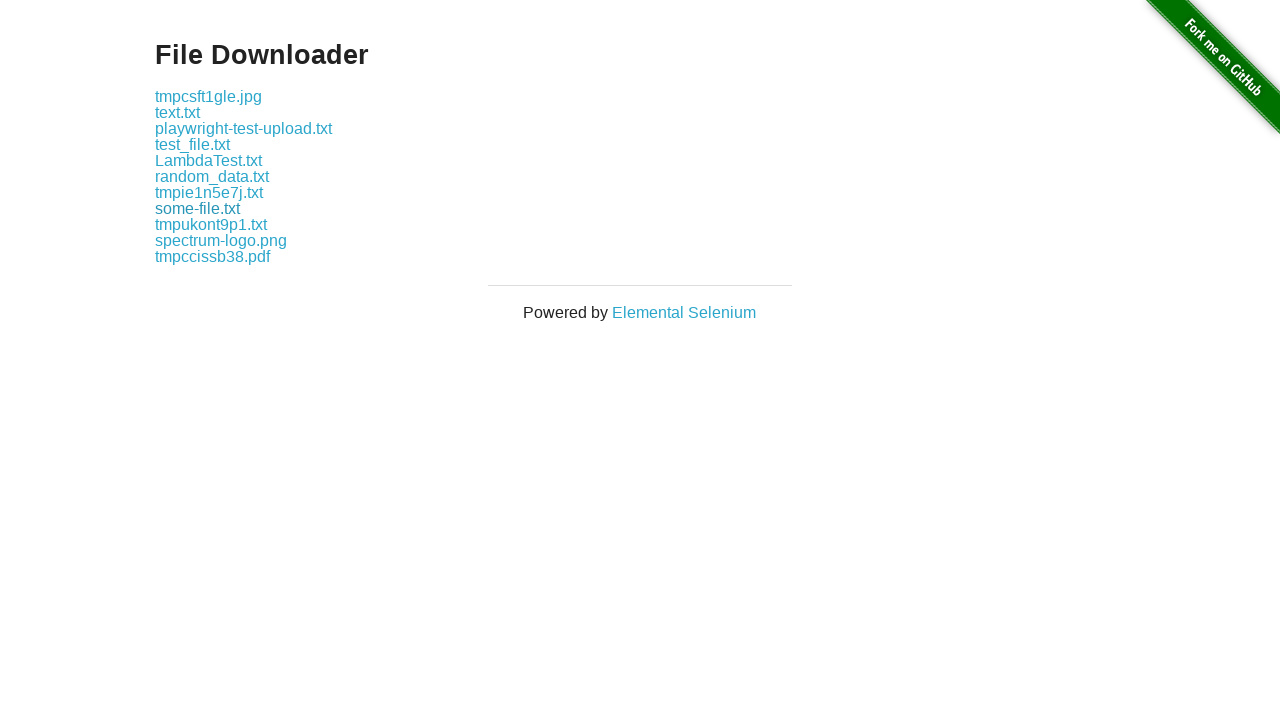

Retrieved download object from context manager
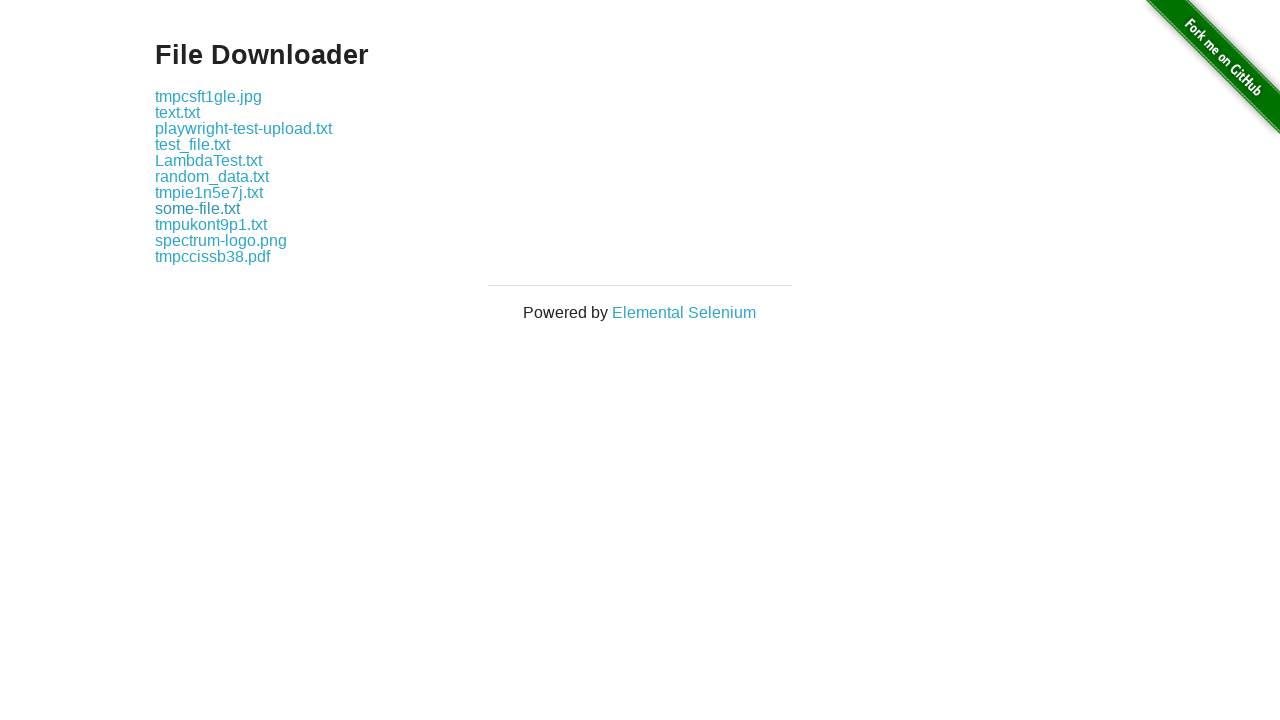

Verified that downloaded file path is not None - download completed successfully
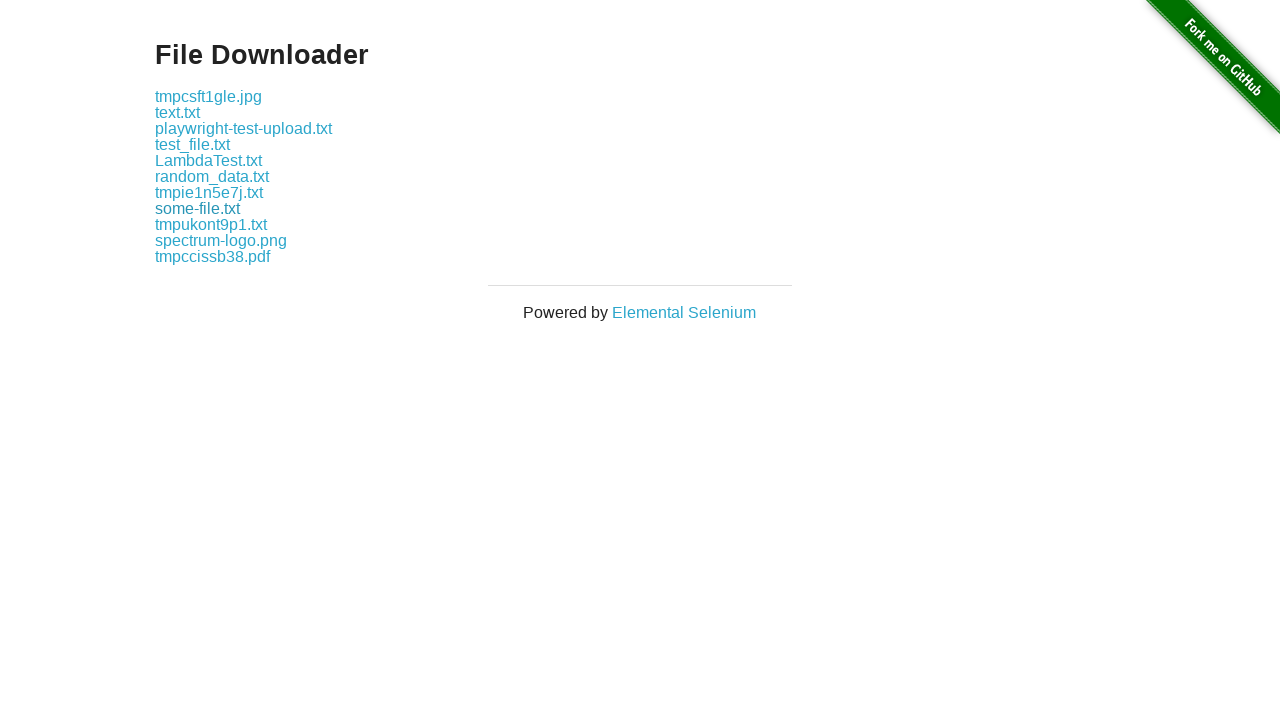

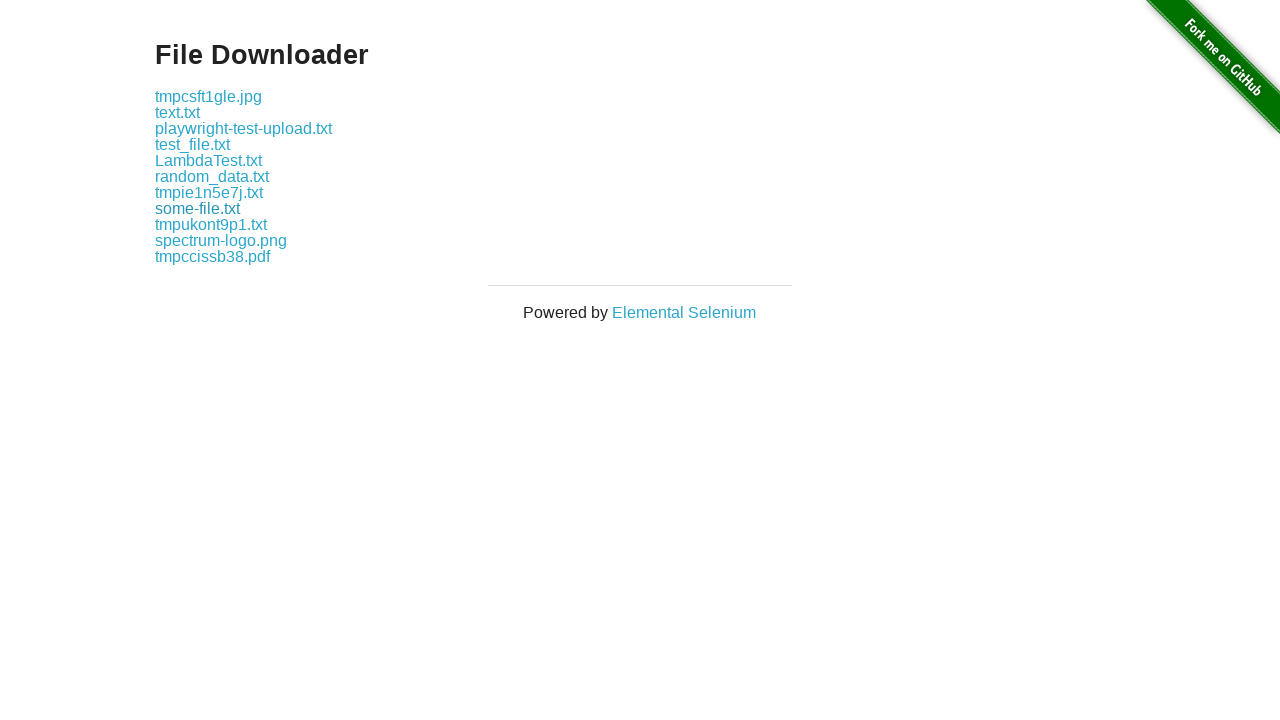